Tests that new items are appended to the bottom of the list by creating 3 todos and verifying the count

Starting URL: https://demo.playwright.dev/todomvc

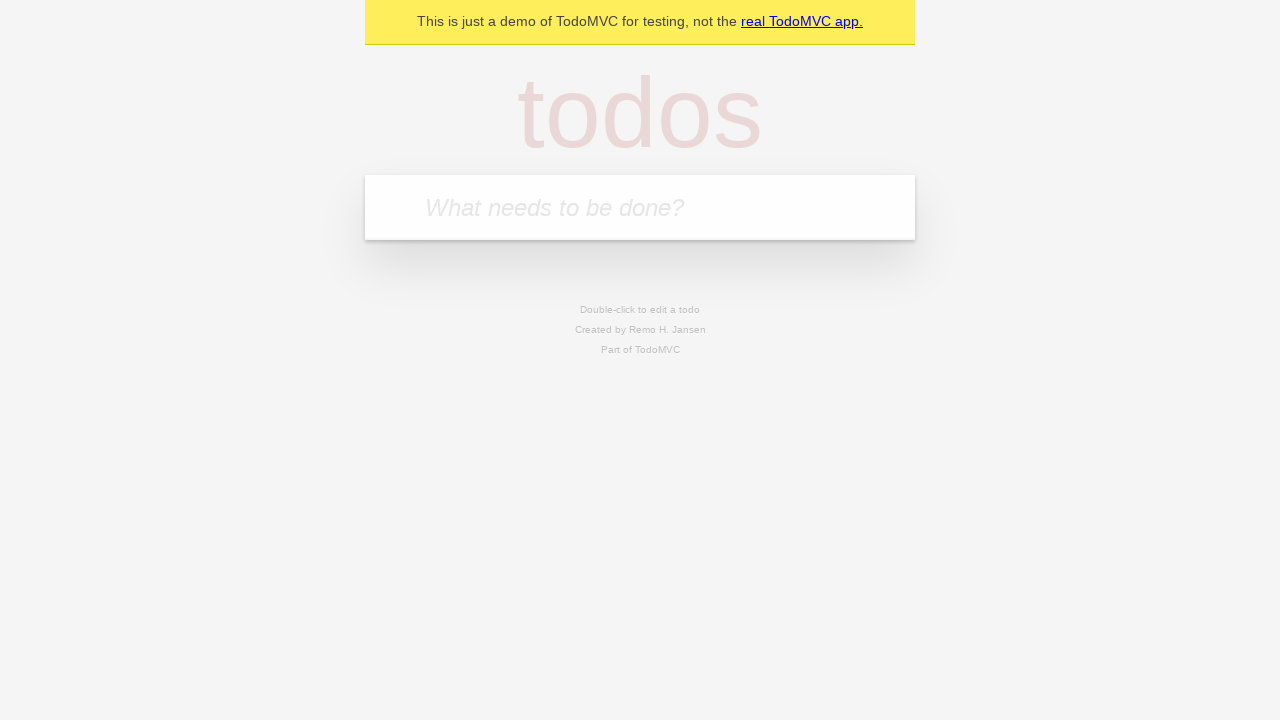

Located the todo input field
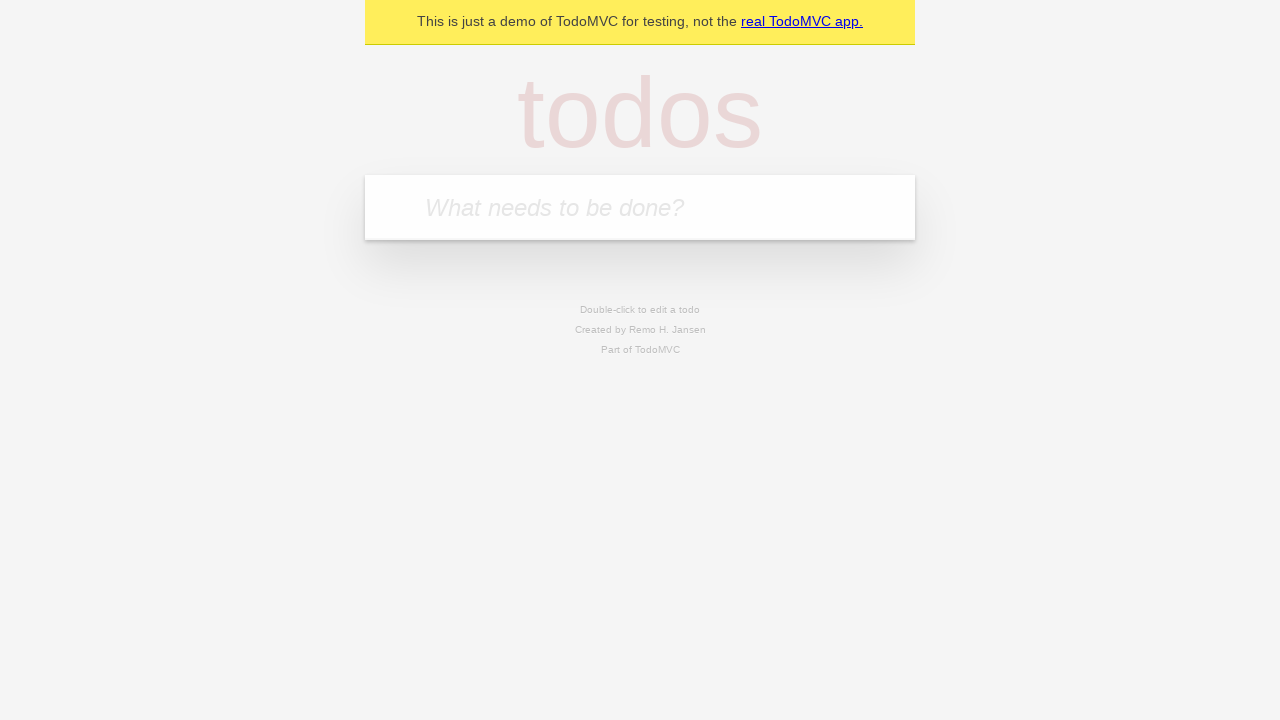

Filled todo input with 'buy some cheese' on internal:attr=[placeholder="What needs to be done?"i]
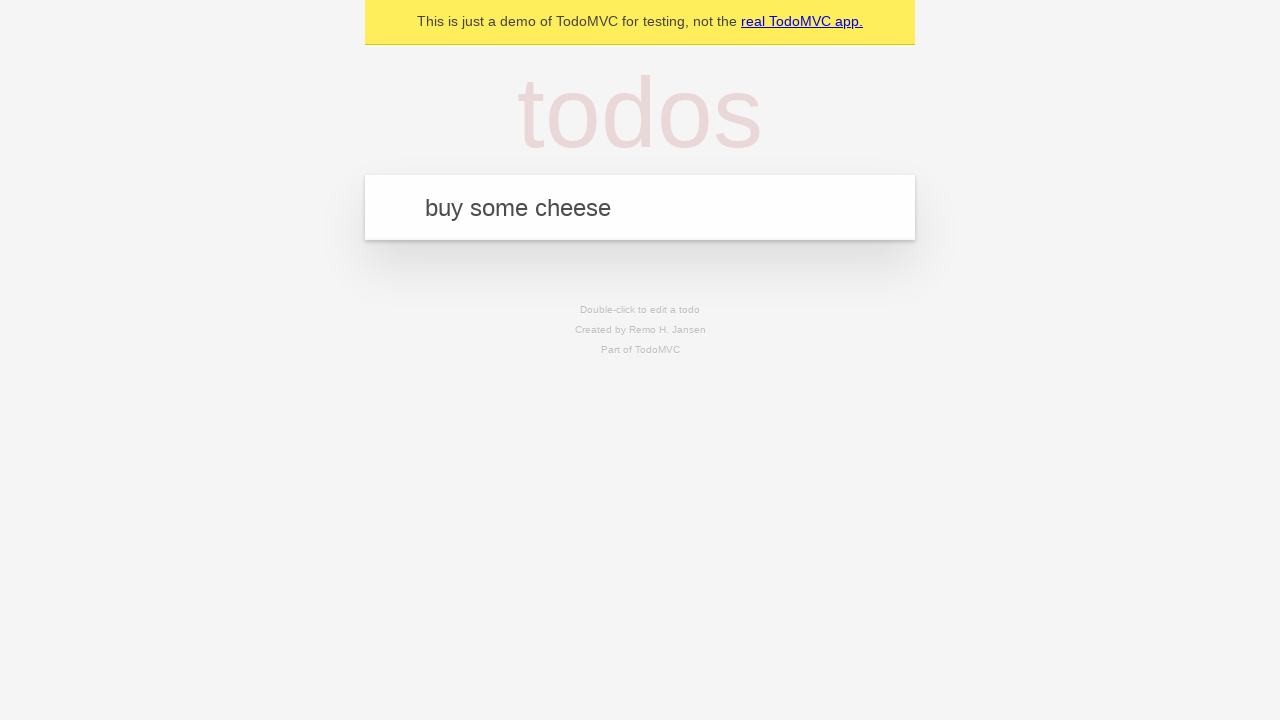

Pressed Enter to create first todo item on internal:attr=[placeholder="What needs to be done?"i]
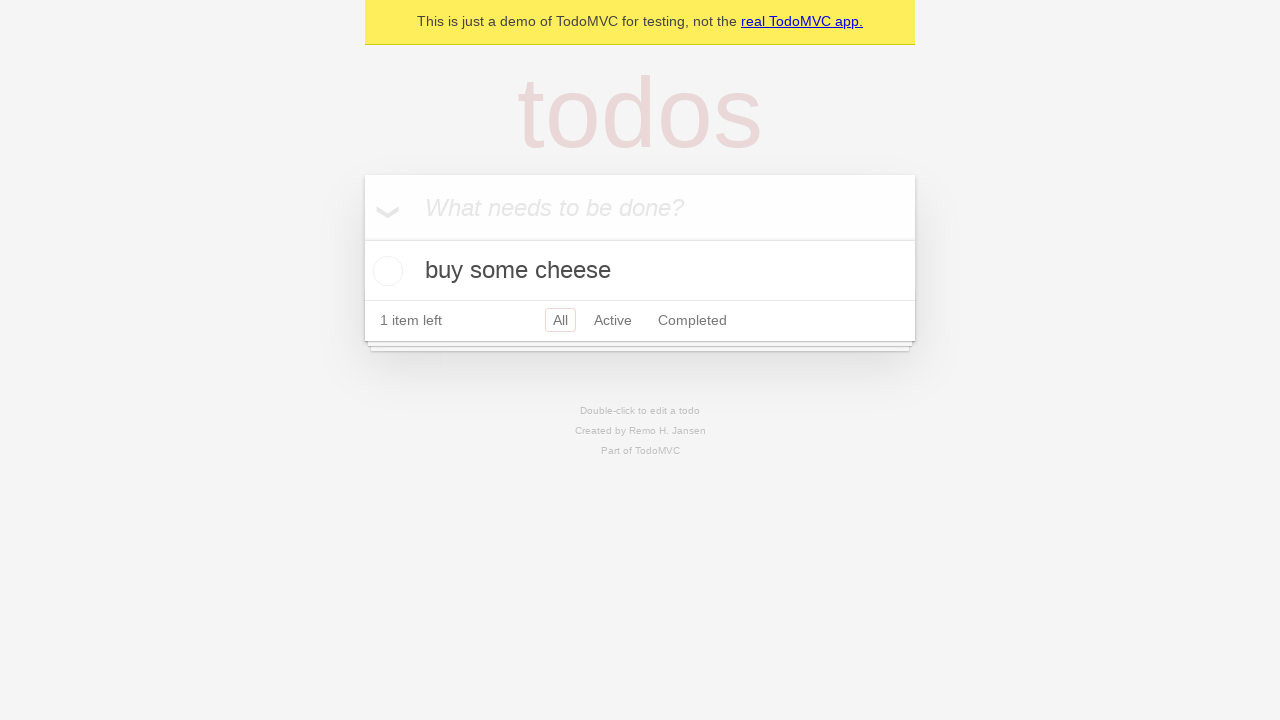

Filled todo input with 'feed the cat' on internal:attr=[placeholder="What needs to be done?"i]
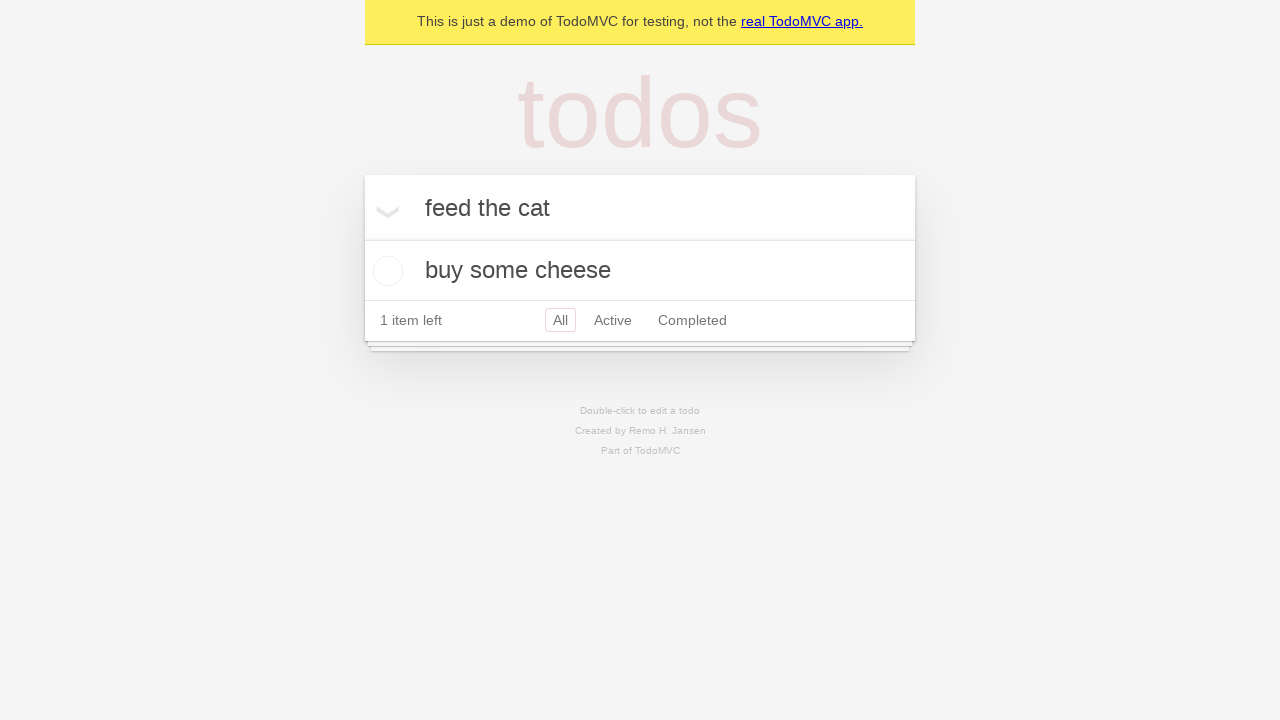

Pressed Enter to create second todo item on internal:attr=[placeholder="What needs to be done?"i]
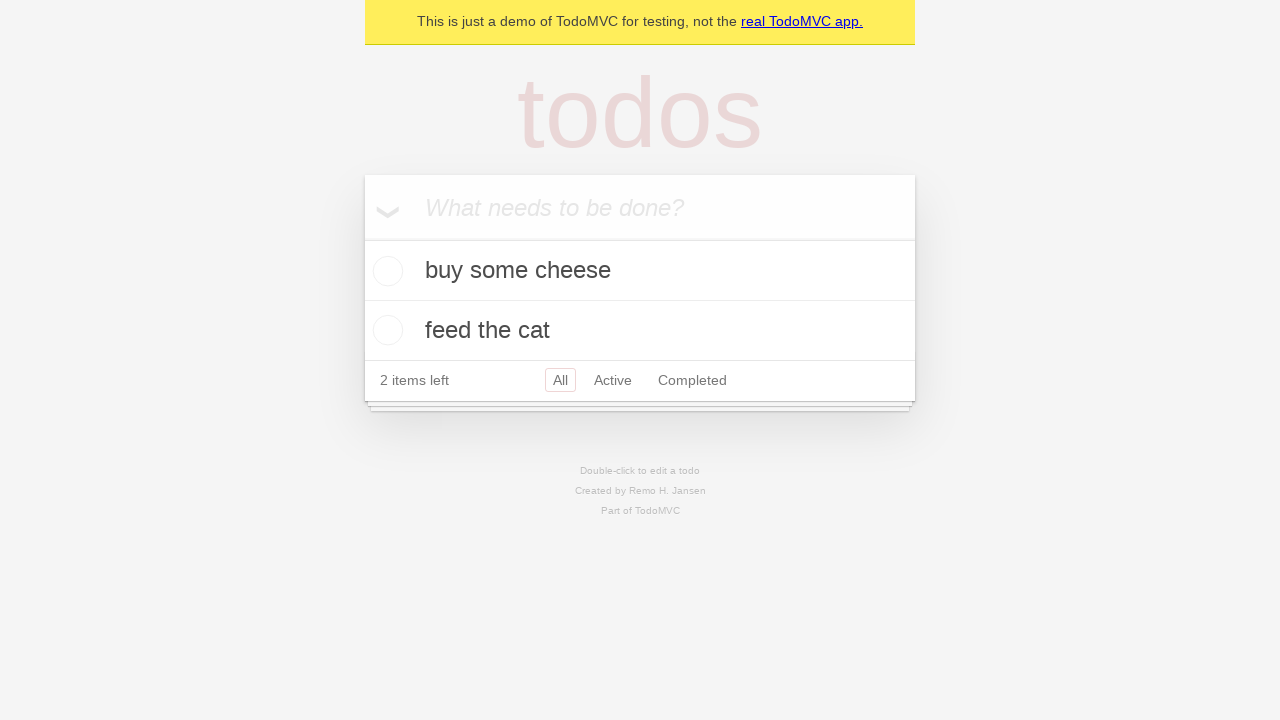

Filled todo input with 'book a doctors appointment' on internal:attr=[placeholder="What needs to be done?"i]
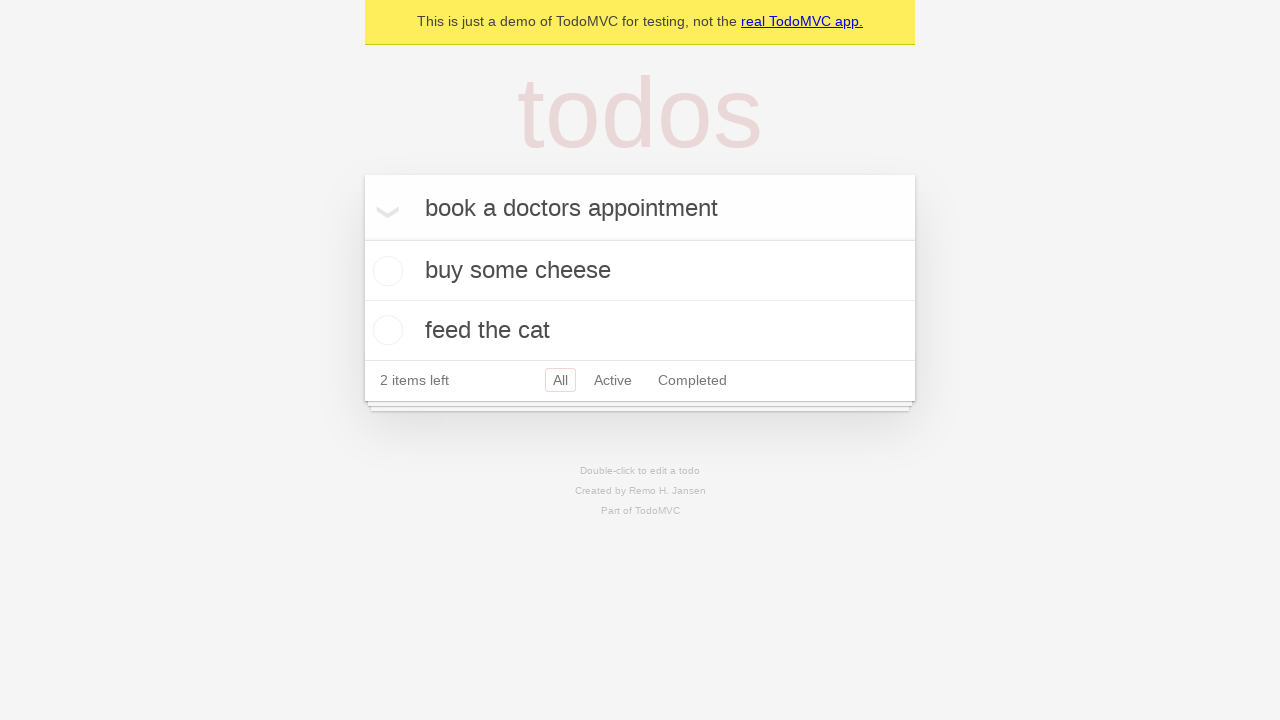

Pressed Enter to create third todo item on internal:attr=[placeholder="What needs to be done?"i]
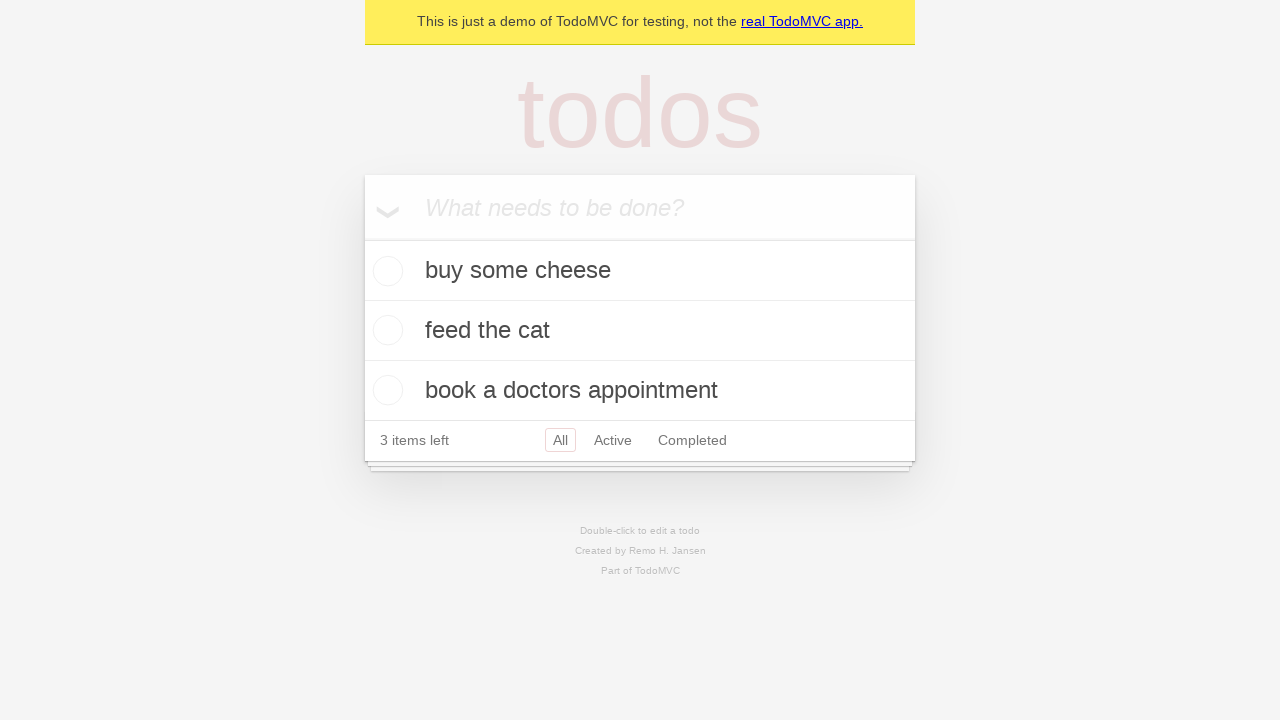

Verified all 3 todo items were appended to the list
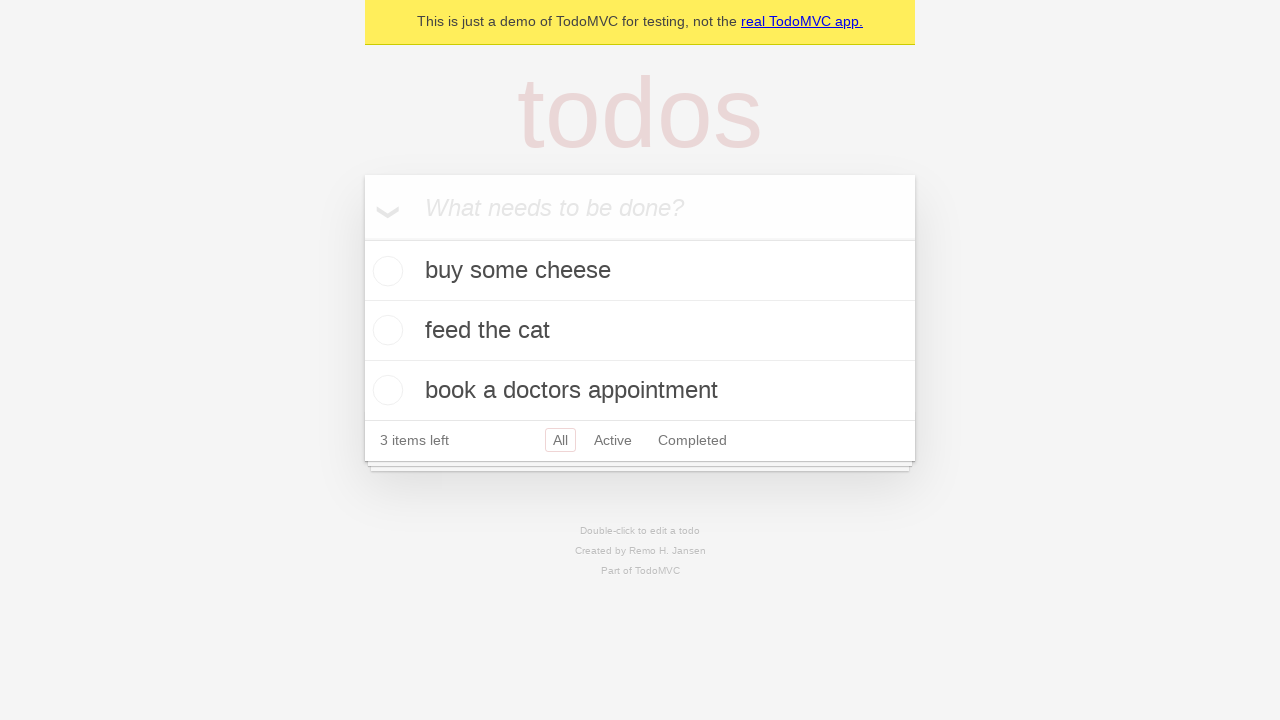

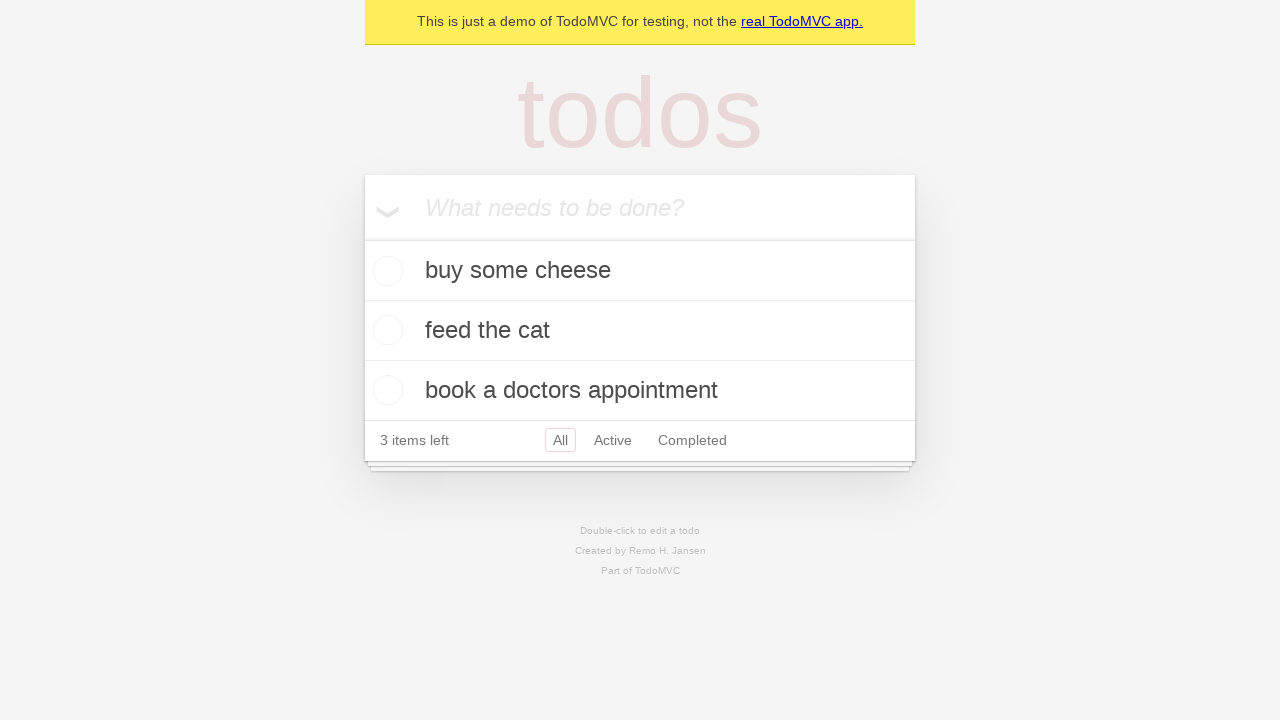